Navigates to a YouTube video and clicks the play button to start video playback

Starting URL: https://youtu.be/mek6Cur2-qU?si=p_Di1CGI91NhF6Ub

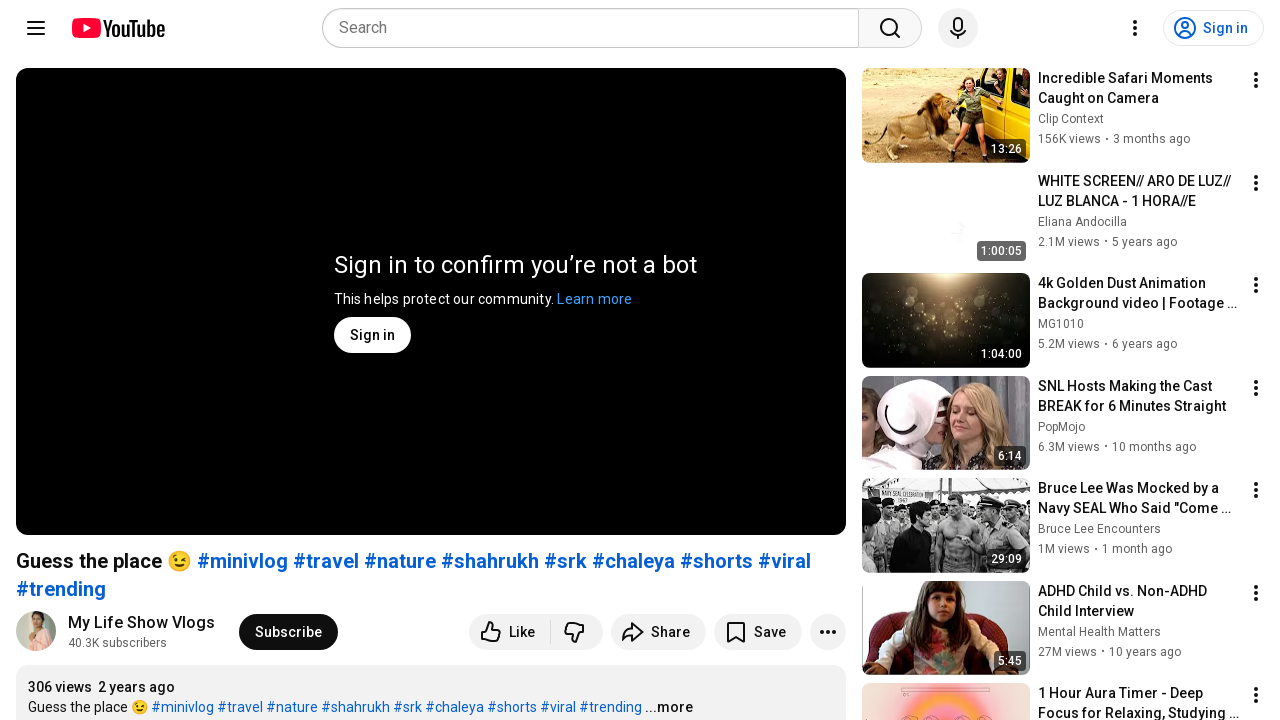

Navigated to YouTube video URL
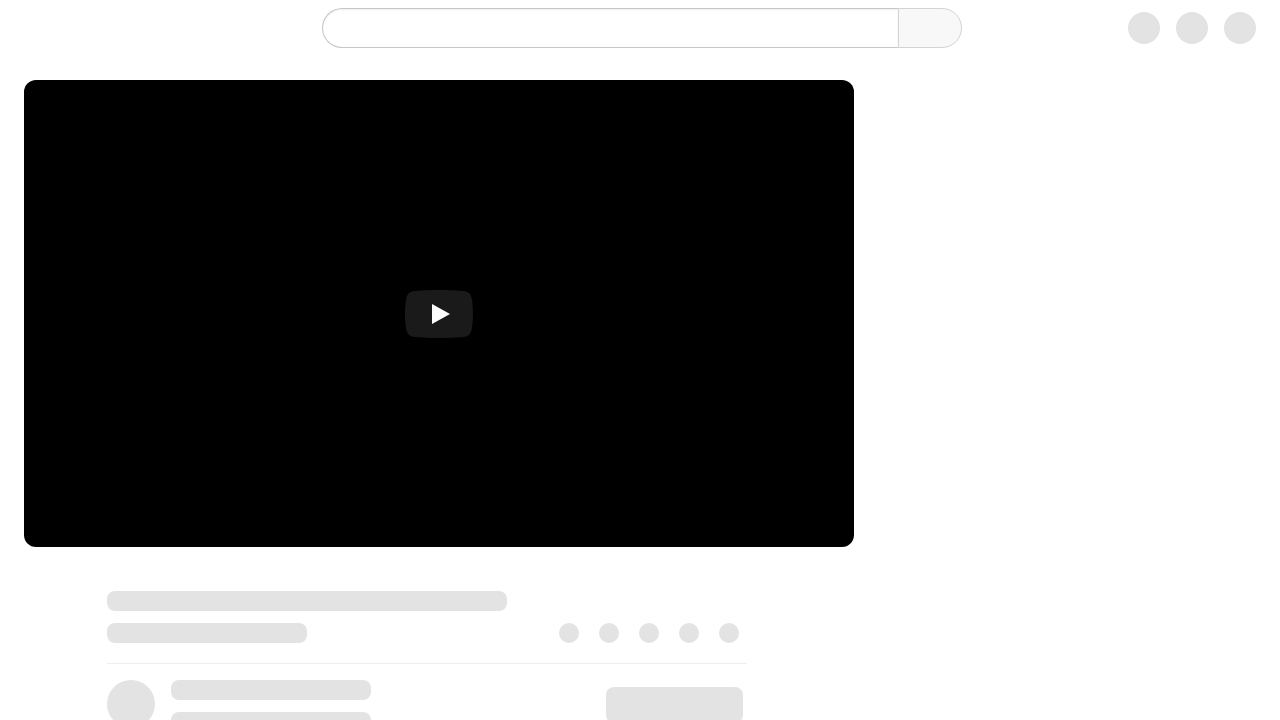

Waited 2 seconds for page to load
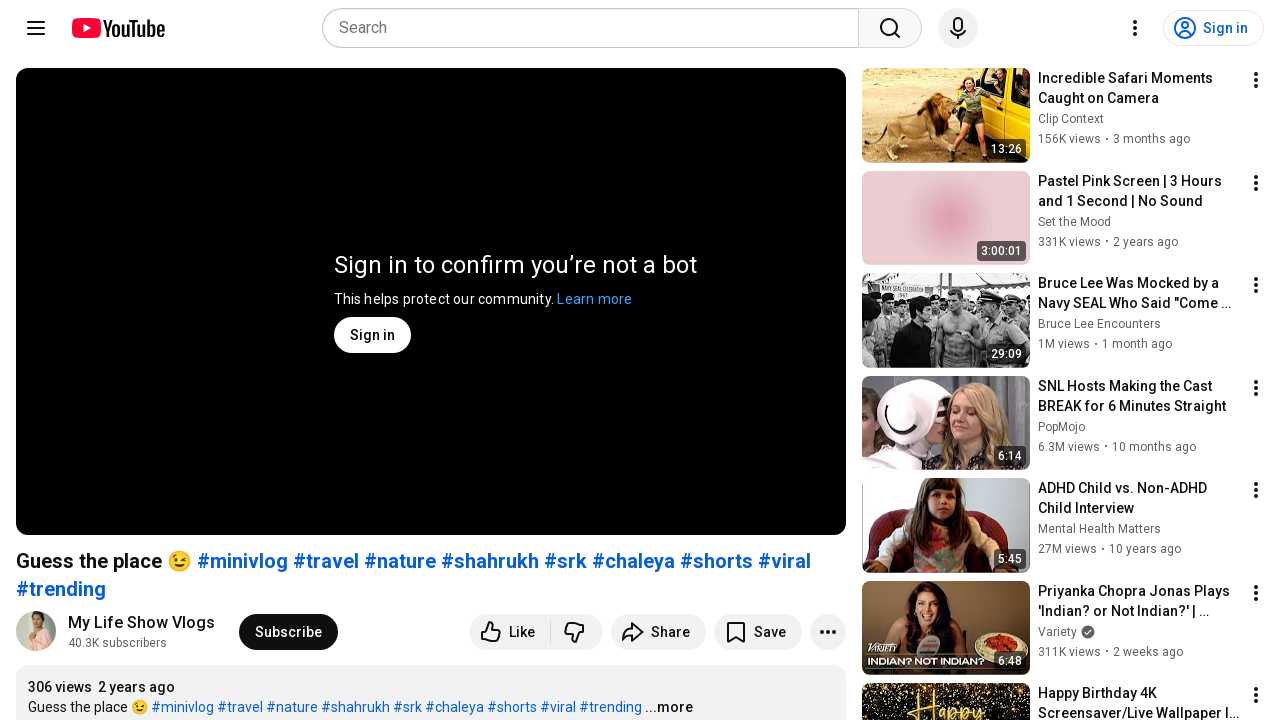

Waited 3 seconds to verify video interaction
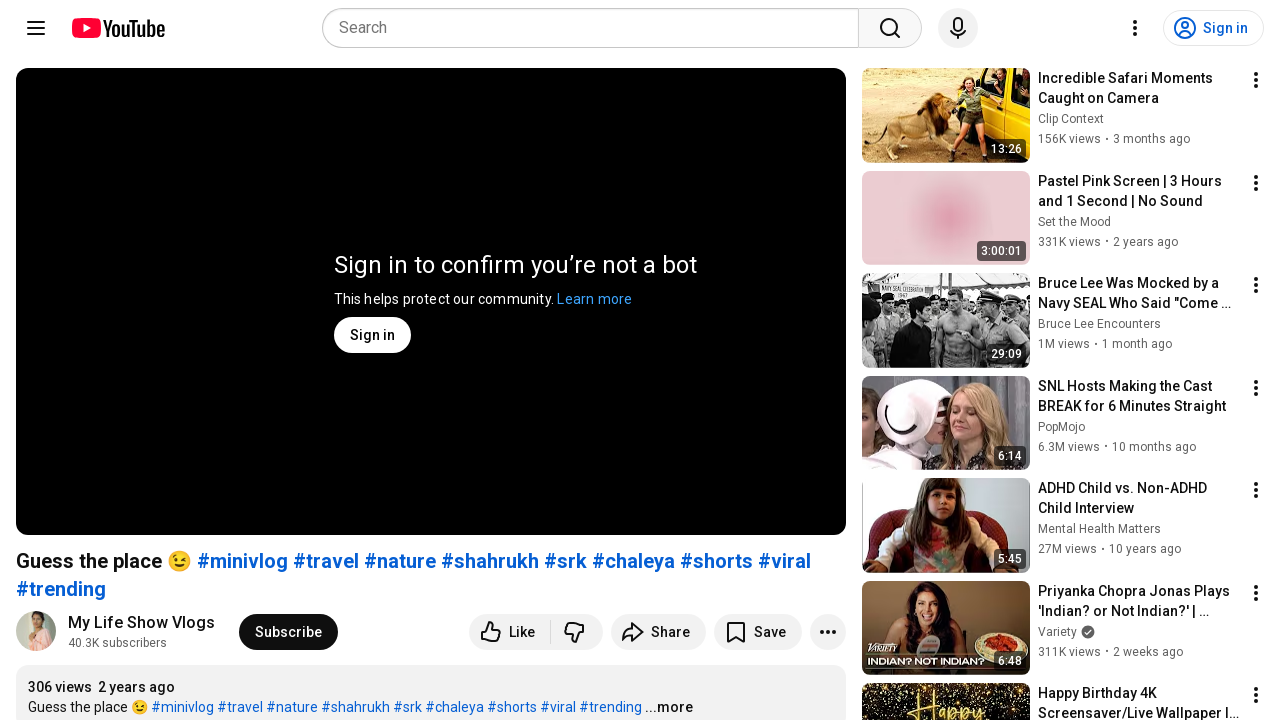

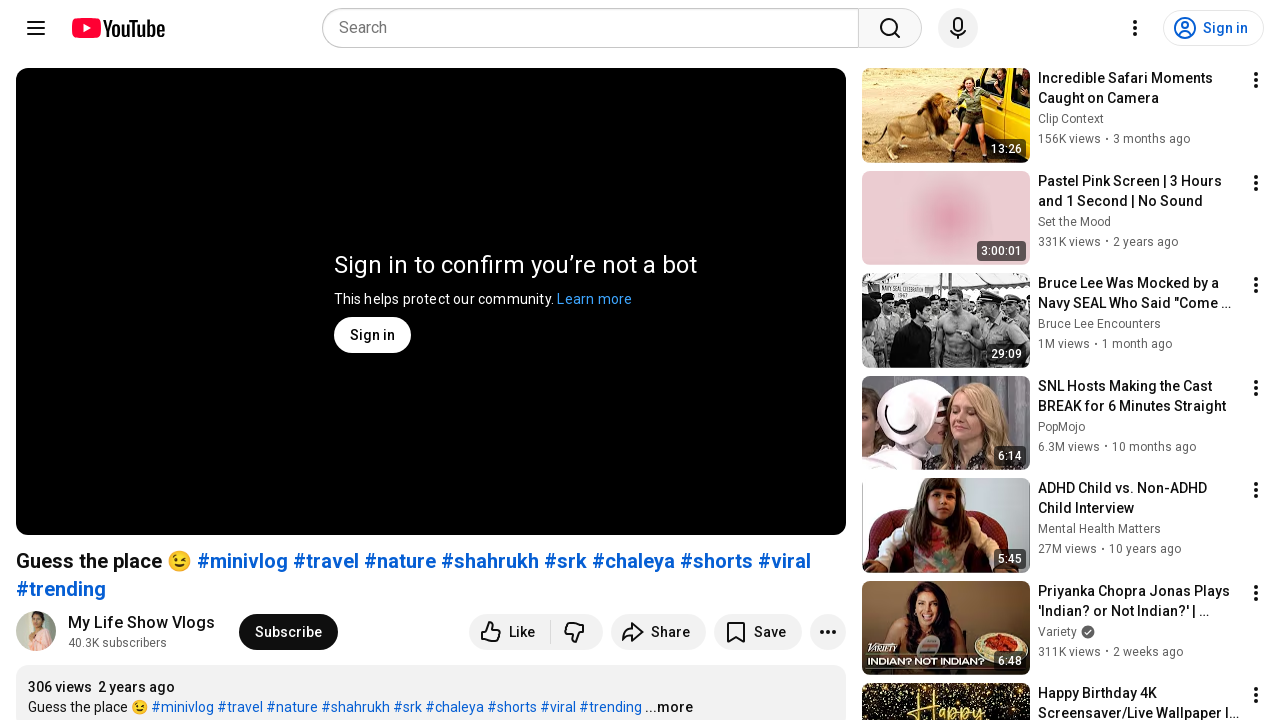